Tests window handling functionality on LeafGround by opening new windows, switching between parent and child windows, and closing windows

Starting URL: https://leafground.com/window.xhtml

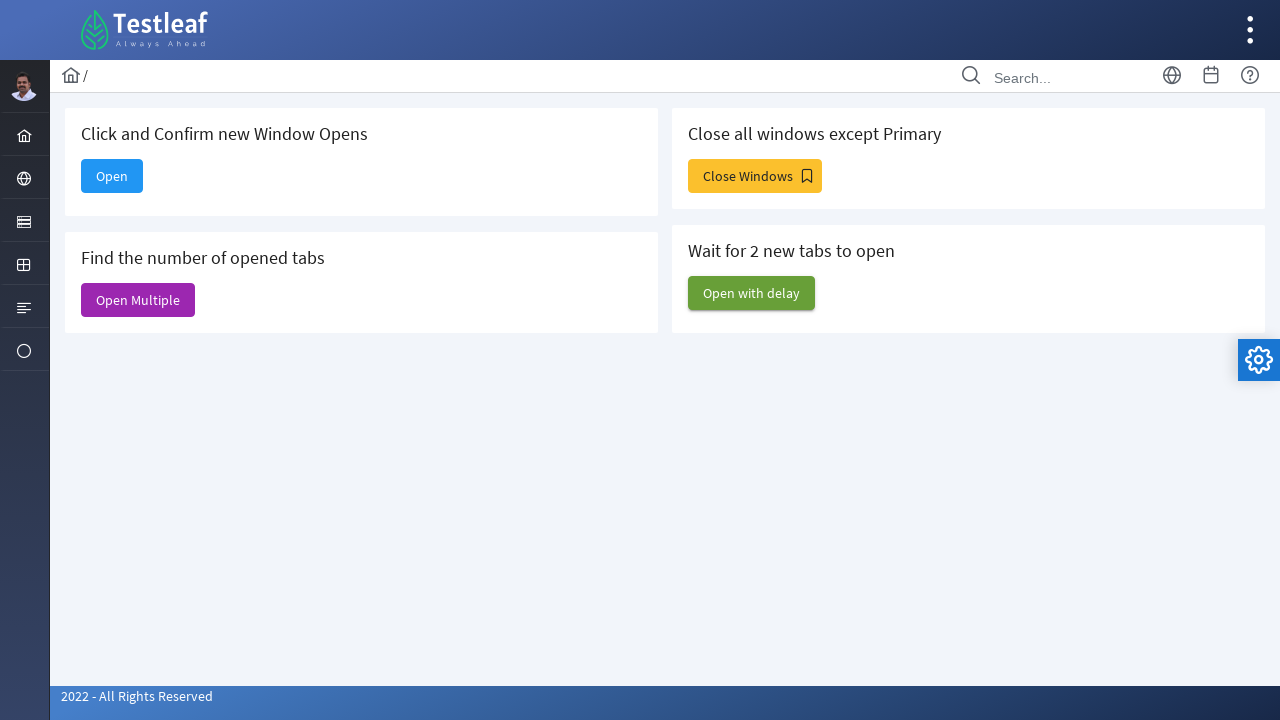

Stored main page reference
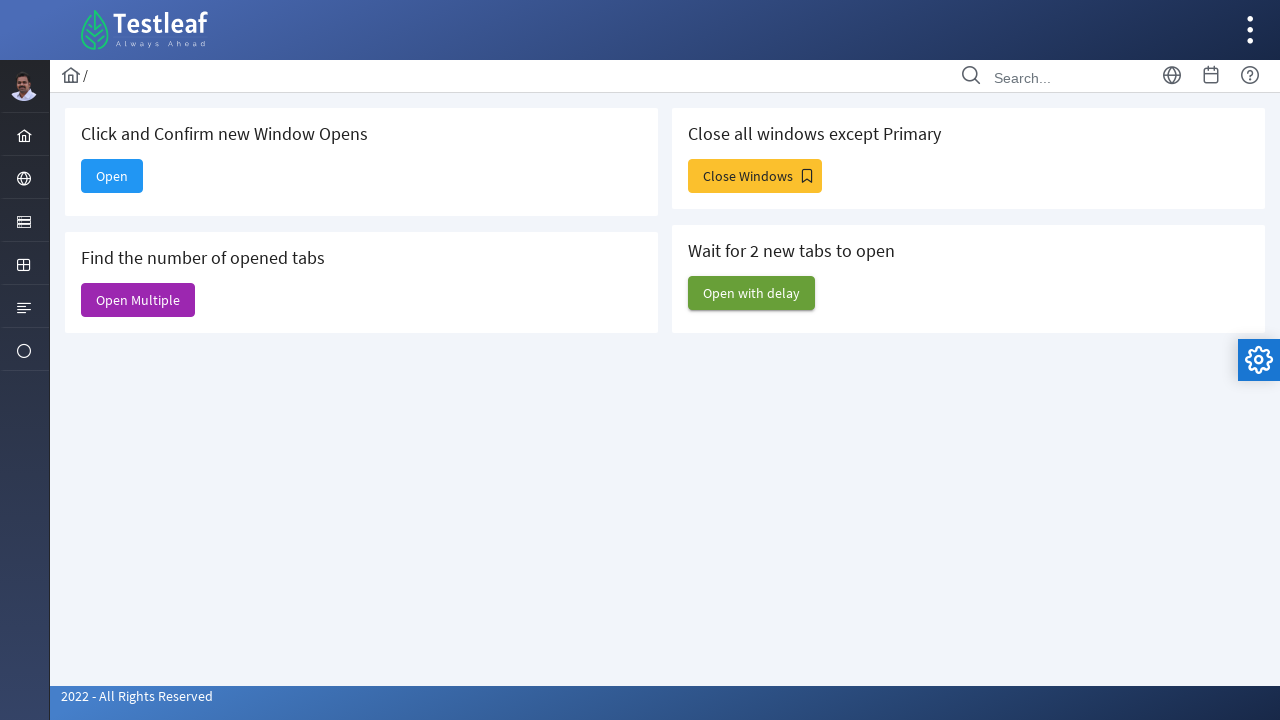

Clicked button to open a new window at (112, 176) on #j_idt88\:new
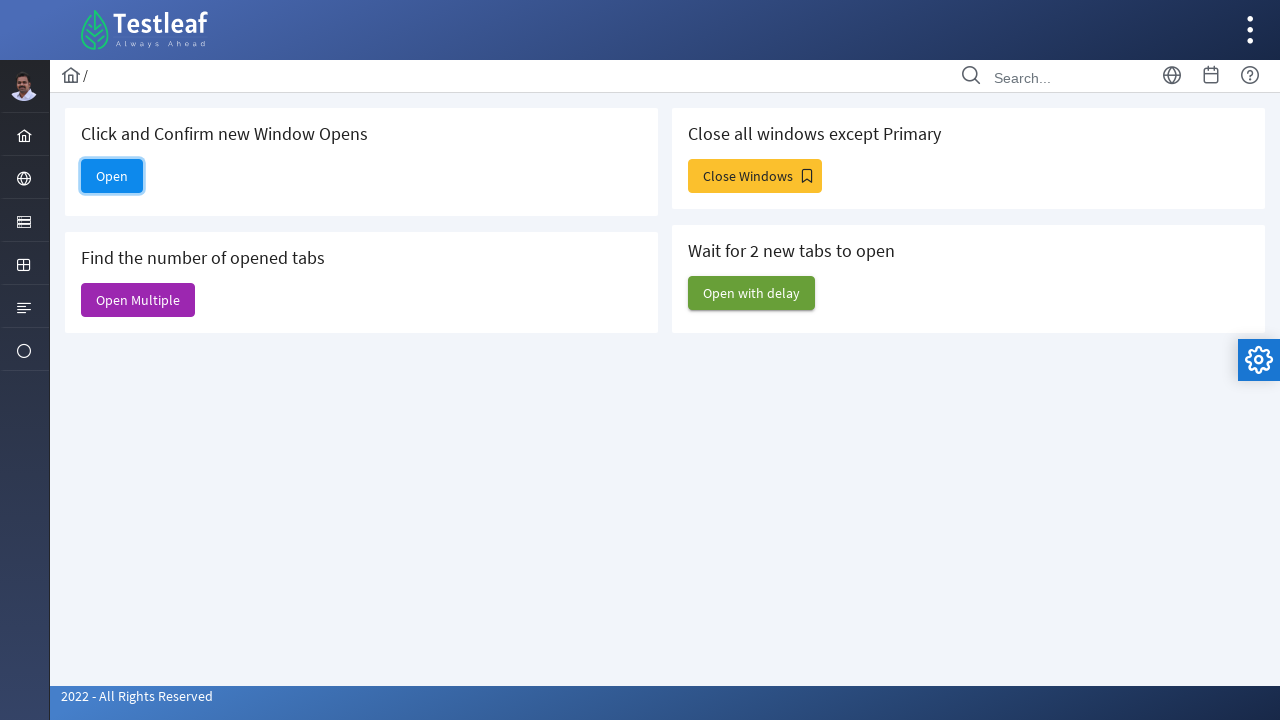

Clicked 'Close Windows' button at (755, 176) on xpath=//span[contains(text(),'Close Windows')]
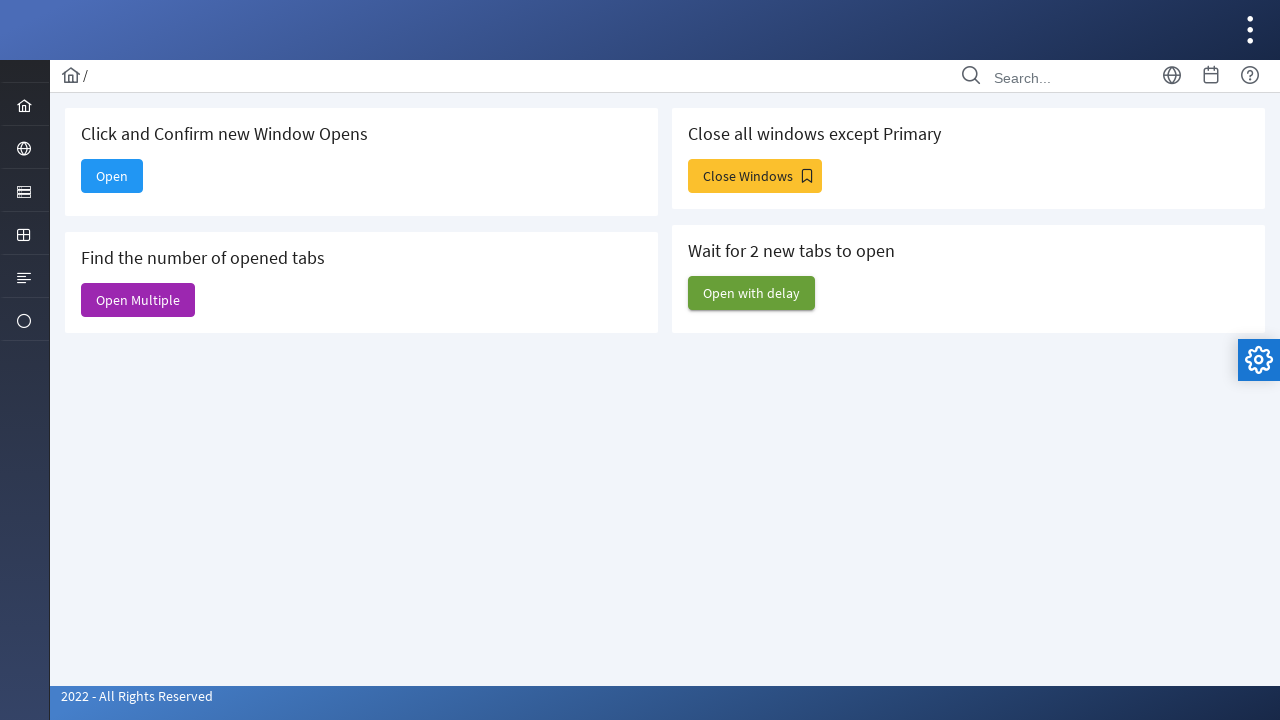

Clicked first 'Open' button to open a window at (112, 176) on (//span[@class='ui-button-text ui-c'])[1]
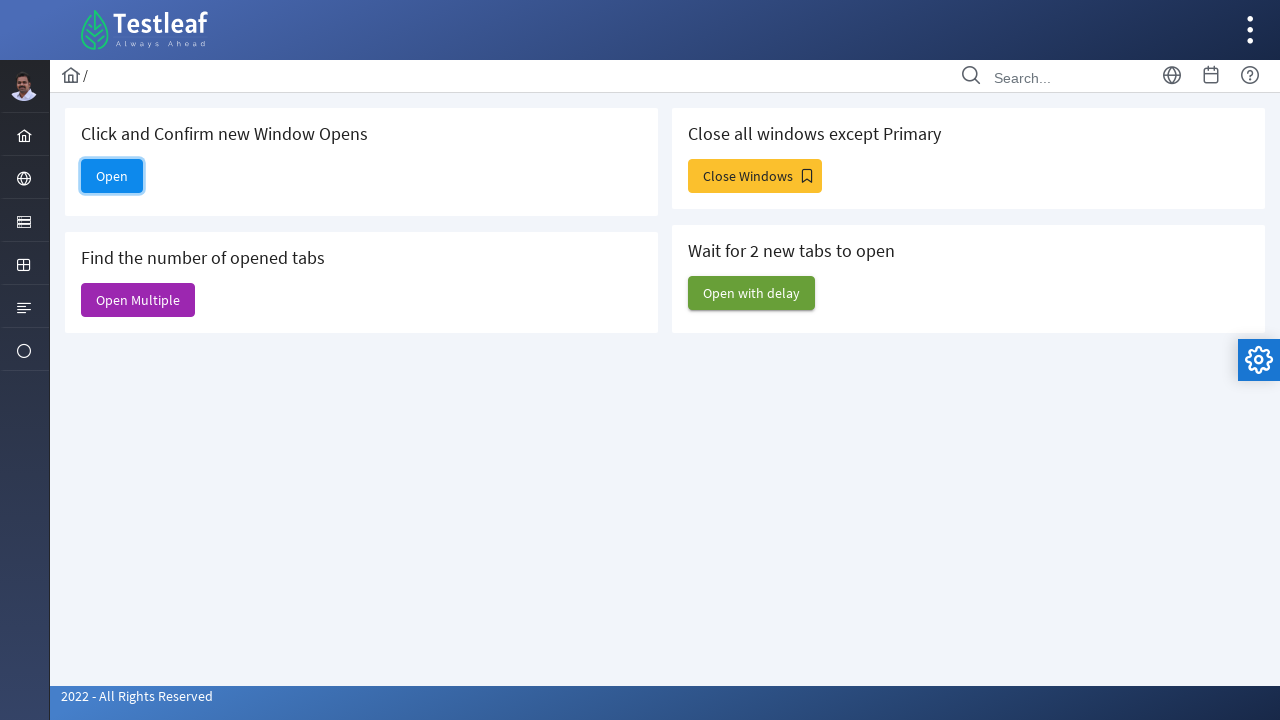

Waited 1 second for new window/tab to open
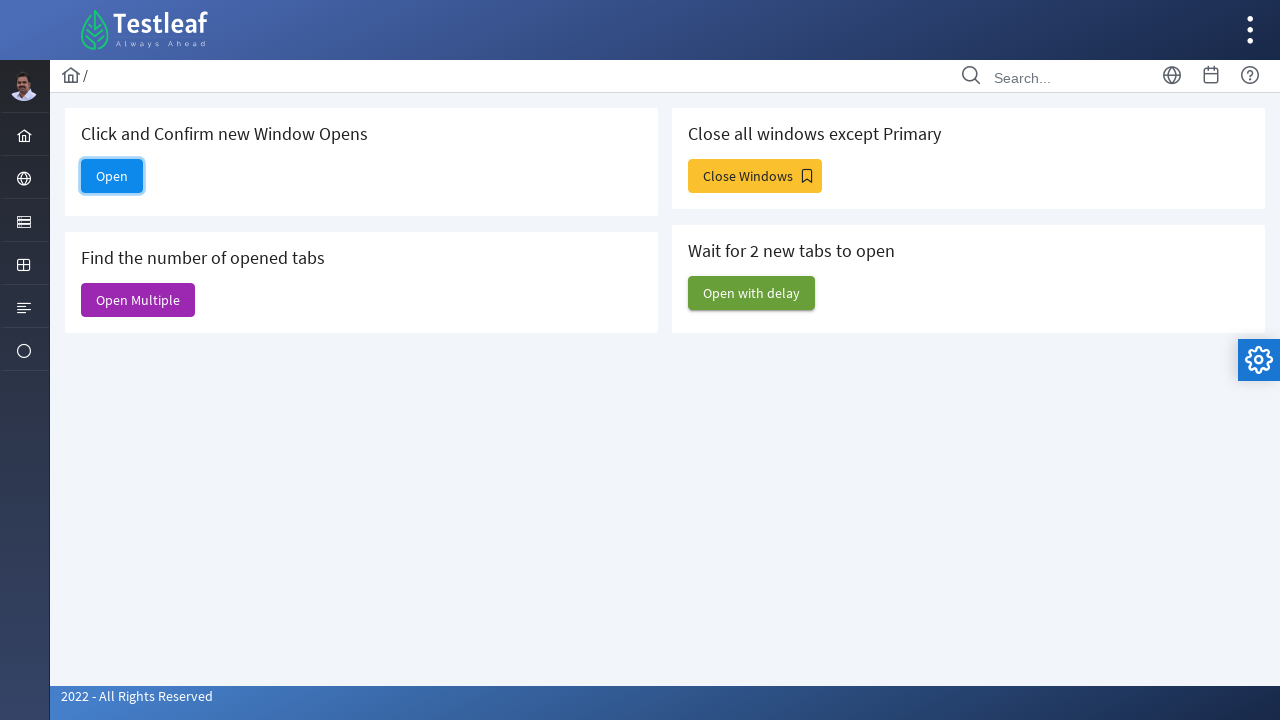

Clicked second button to open multiple windows at (138, 300) on (//span[@class='ui-button-text ui-c'])[2]
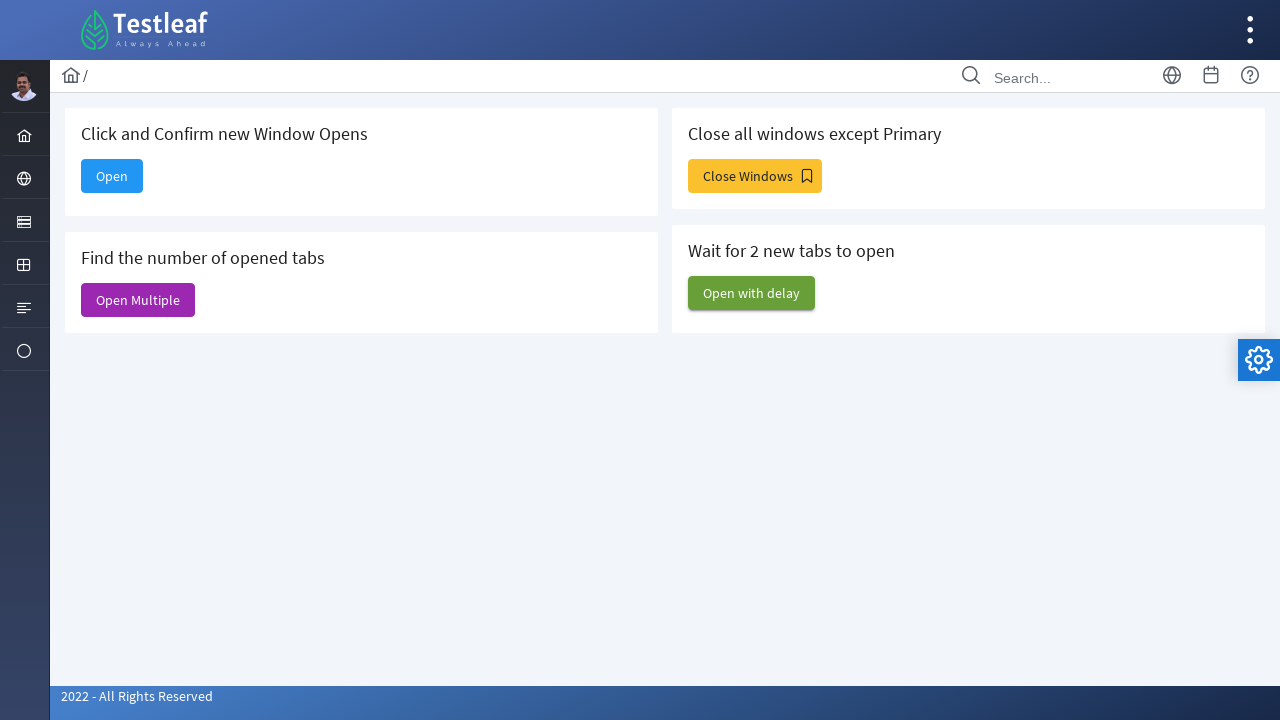

Waited 1 second for multiple windows to open
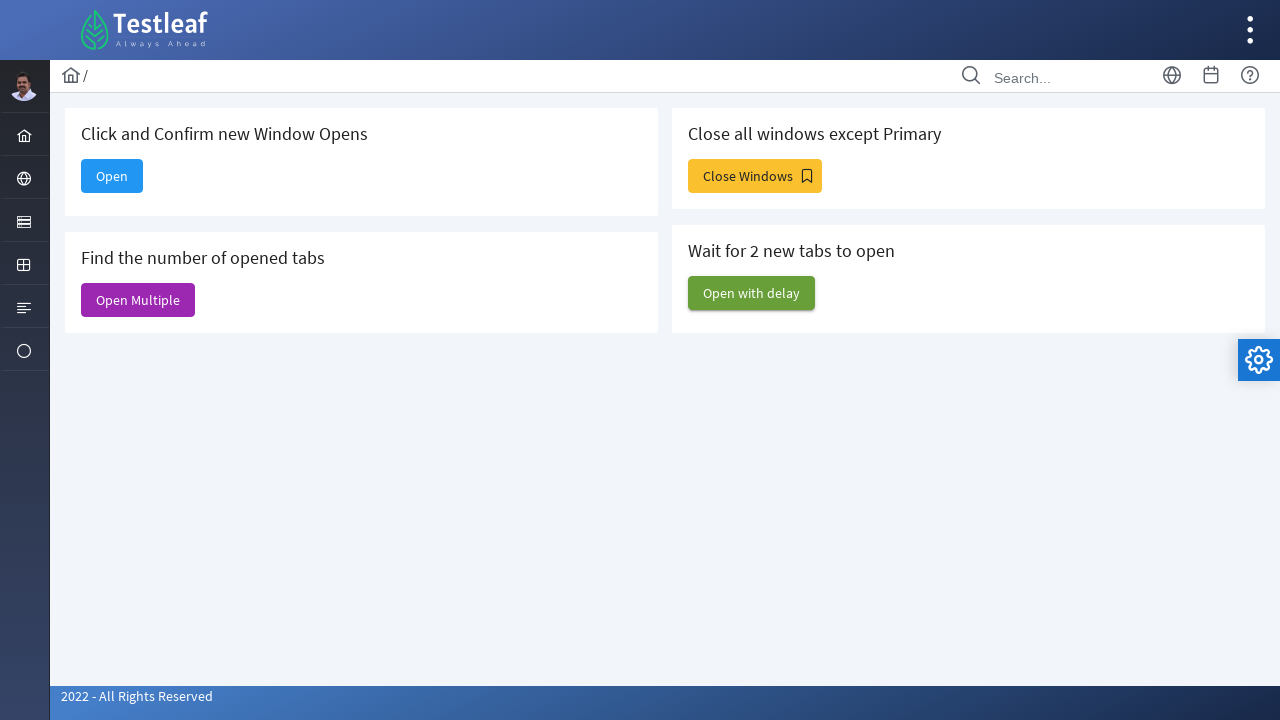

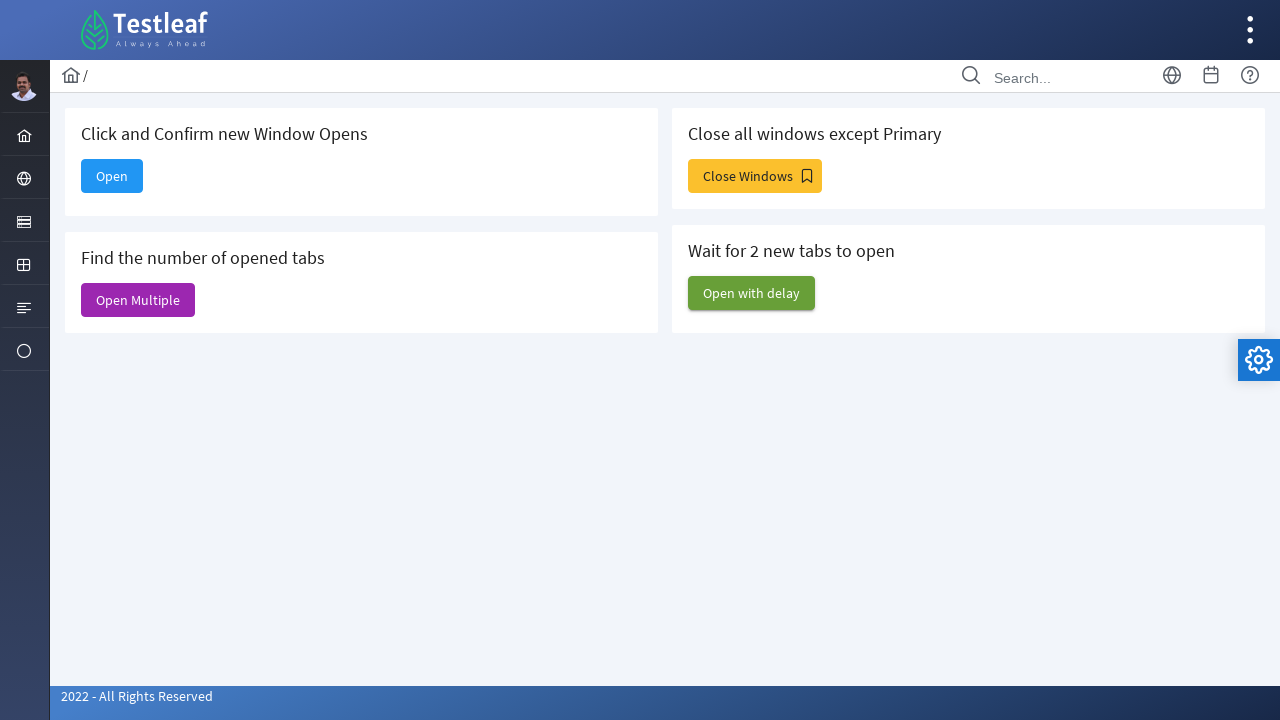